Selects the second option in a dropdown using value attribute and verifies the selection

Starting URL: https://the-internet.herokuapp.com/dropdown

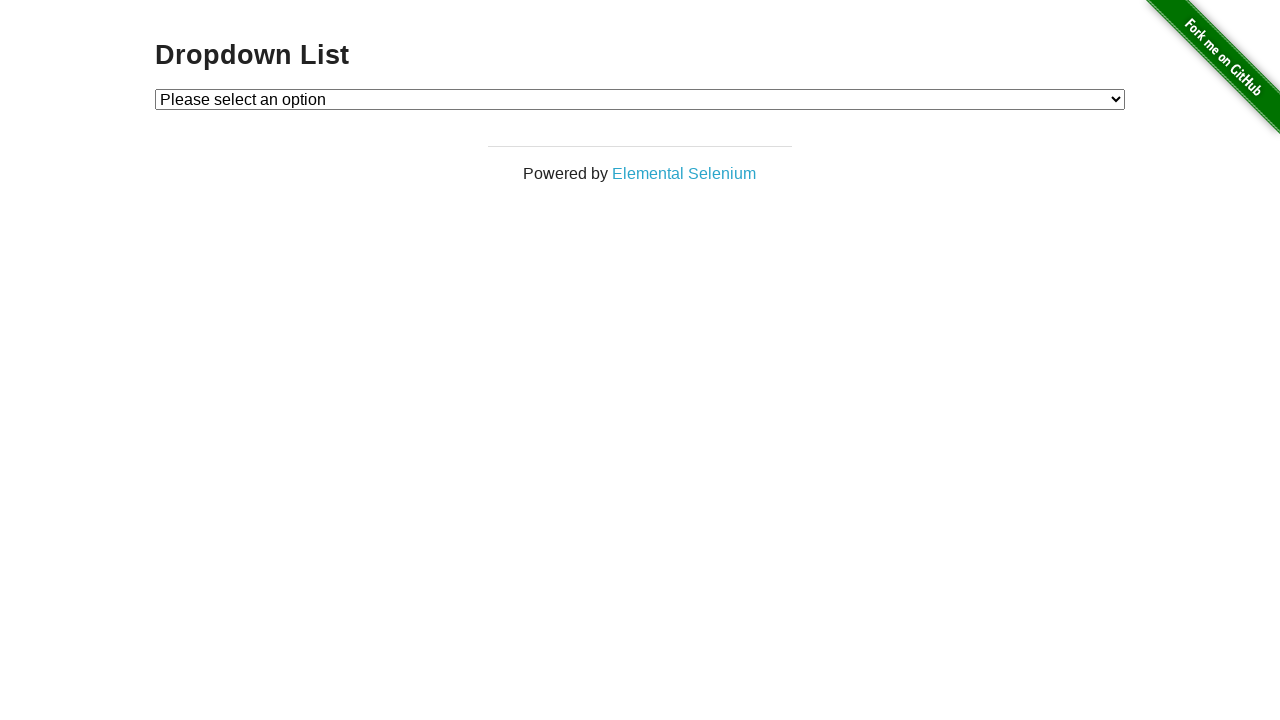

Selected option with value '2' from dropdown on select#dropdown
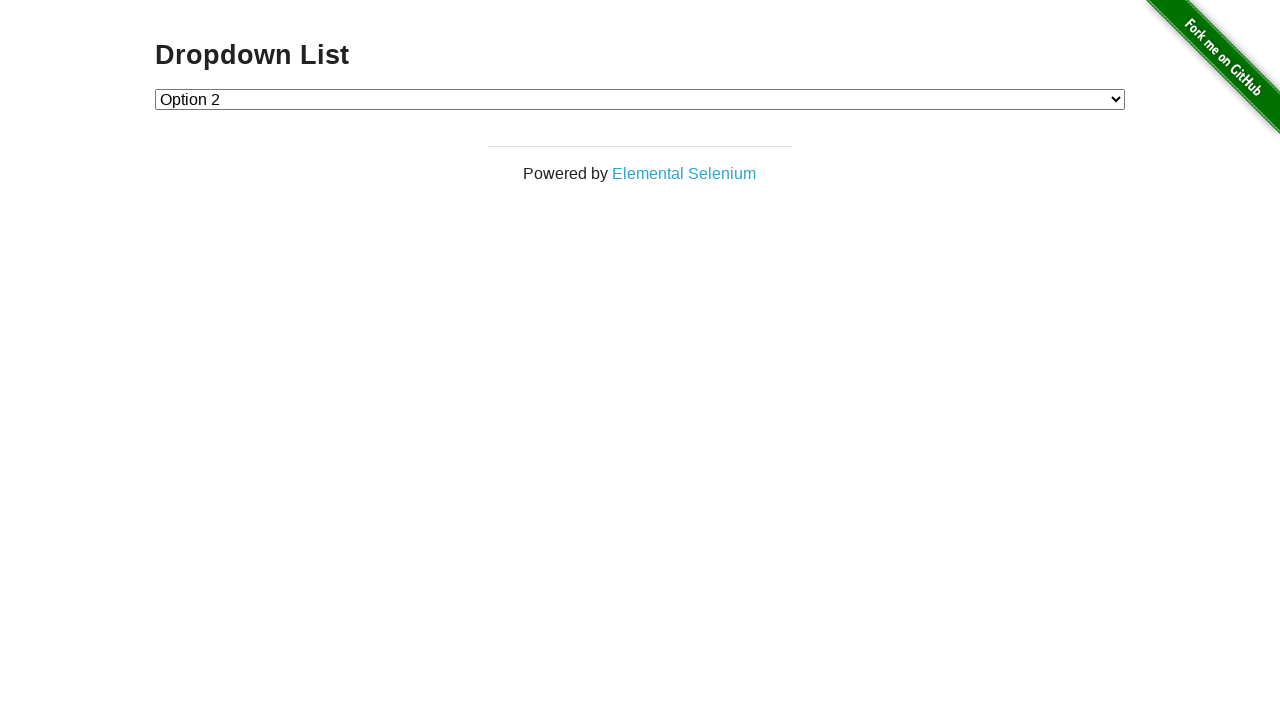

Retrieved selected dropdown value
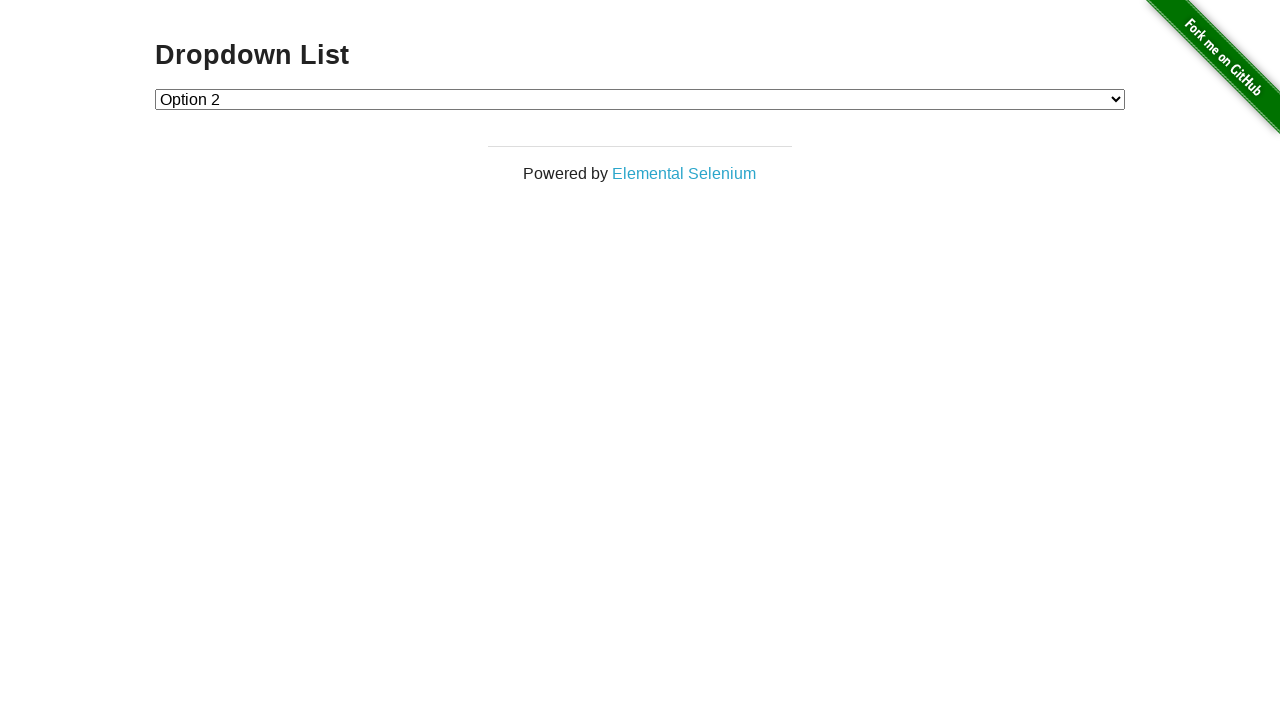

Verified that dropdown selection is '2'
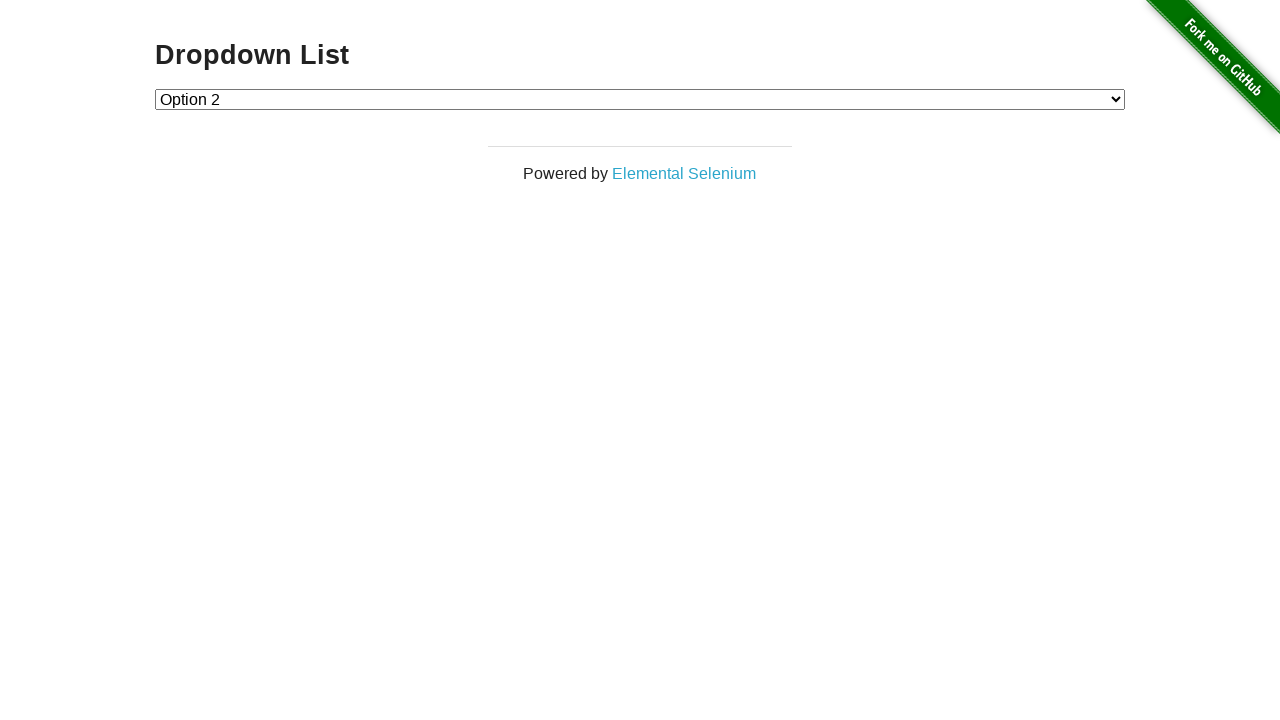

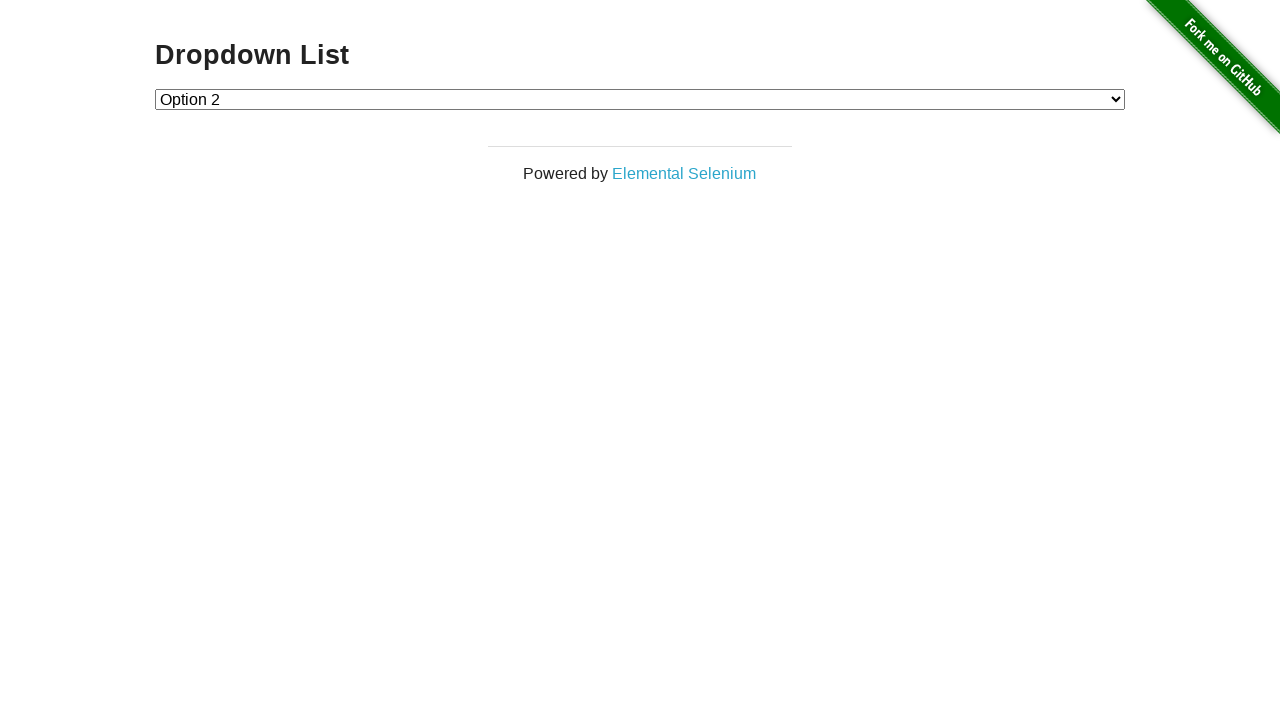